Tests user registration functionality by filling out the registration form with personal details, agreeing to terms, and submitting the form

Starting URL: https://naveenautomationlabs.com/opencart/index.php?route=account/register

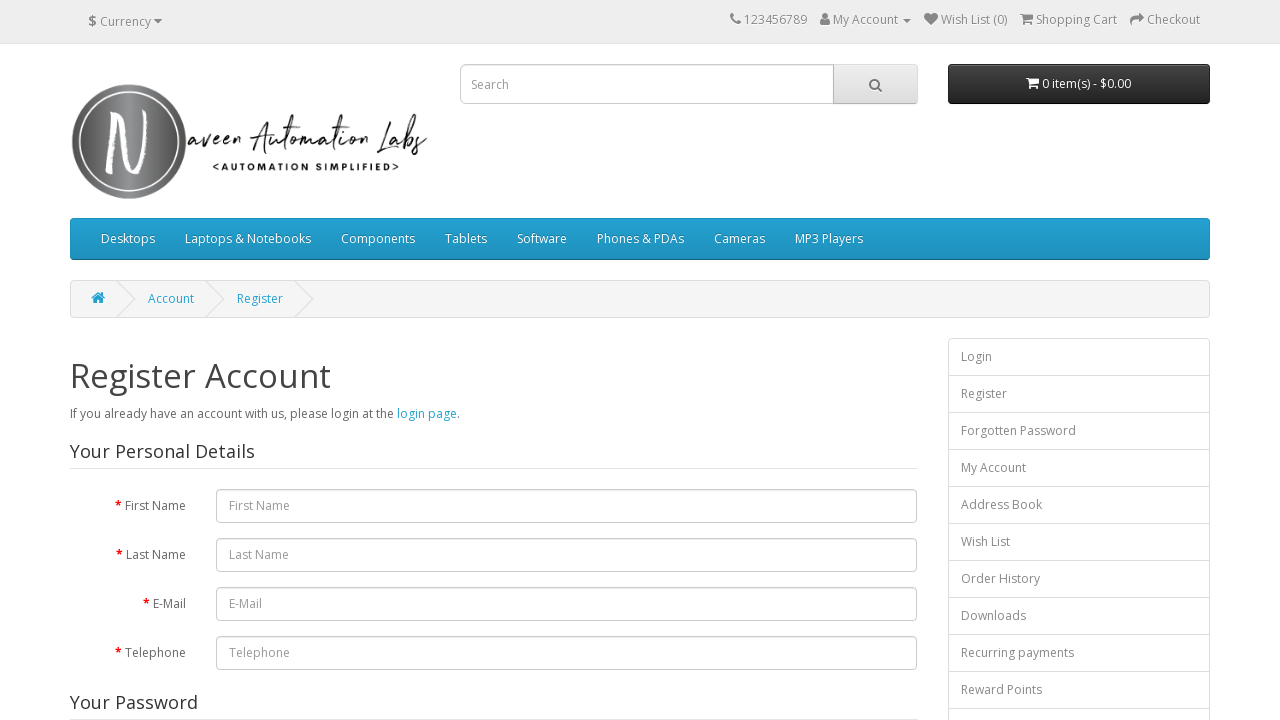

Filled first name field with 'Marcus' on input[name="firstname"]
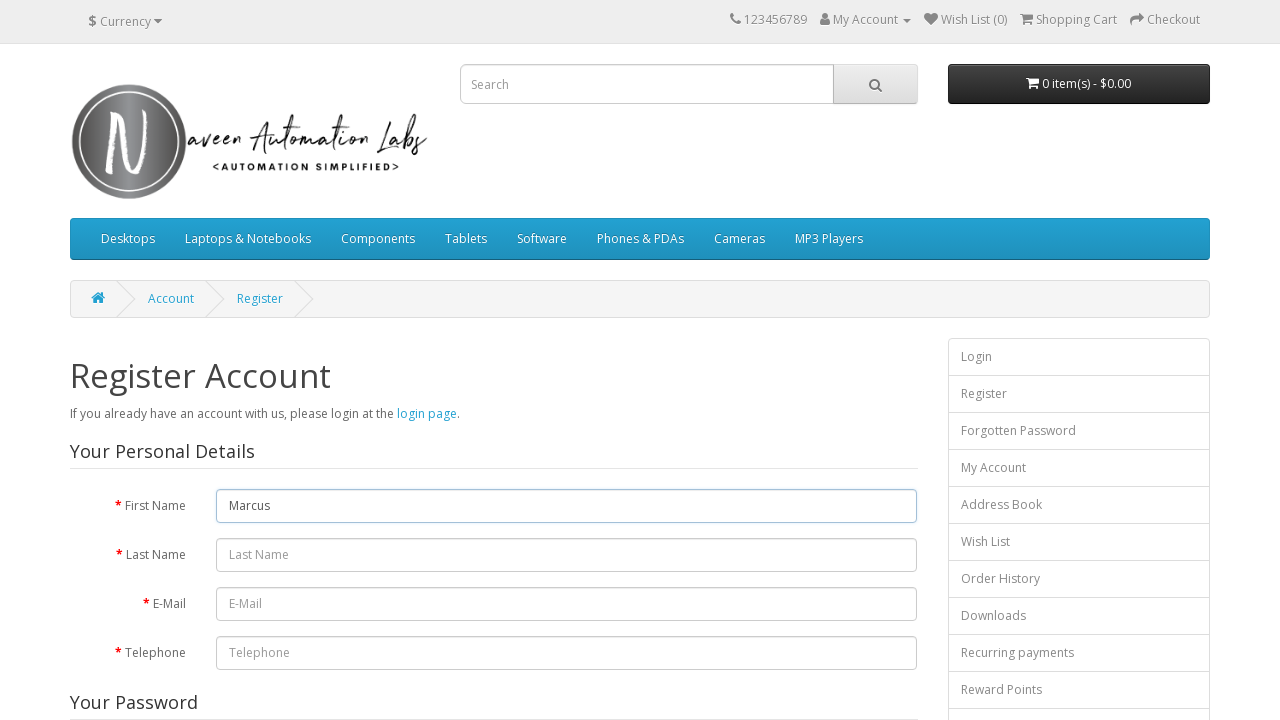

Filled last name field with 'Johnson' on input[name="lastname"]
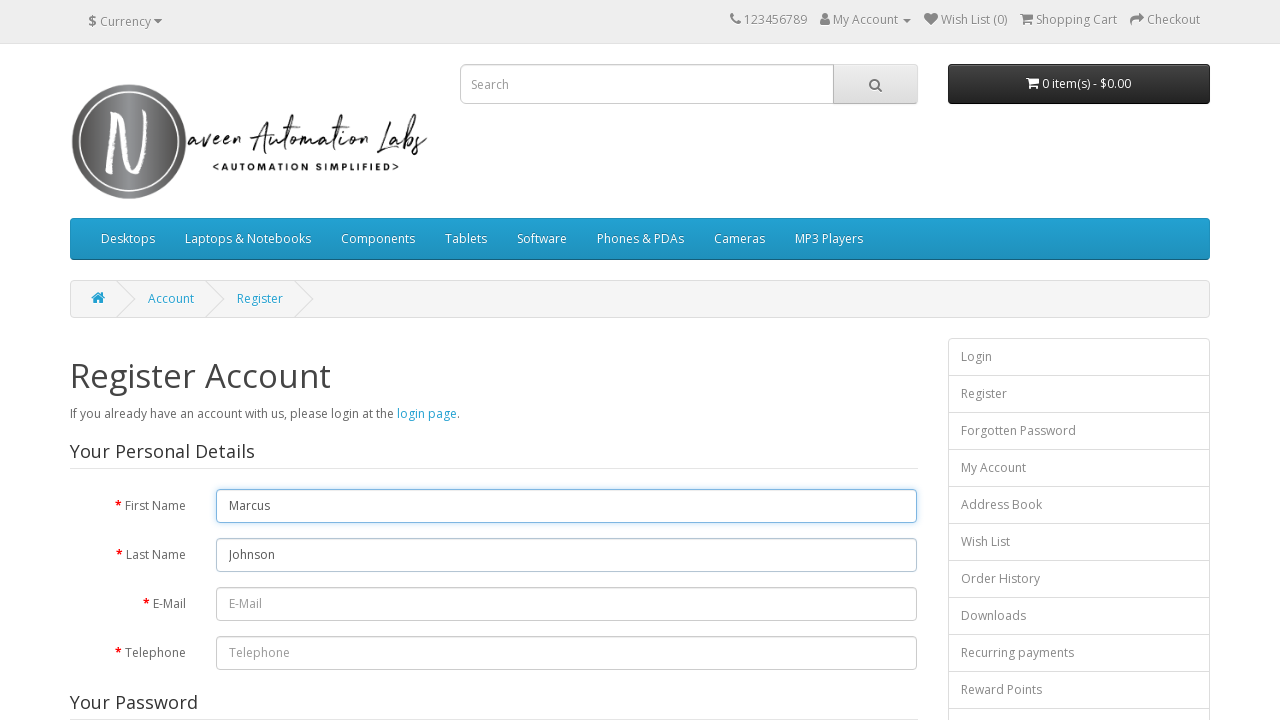

Filled email field with 'marcusjohnson847@example.com' on input[name="email"]
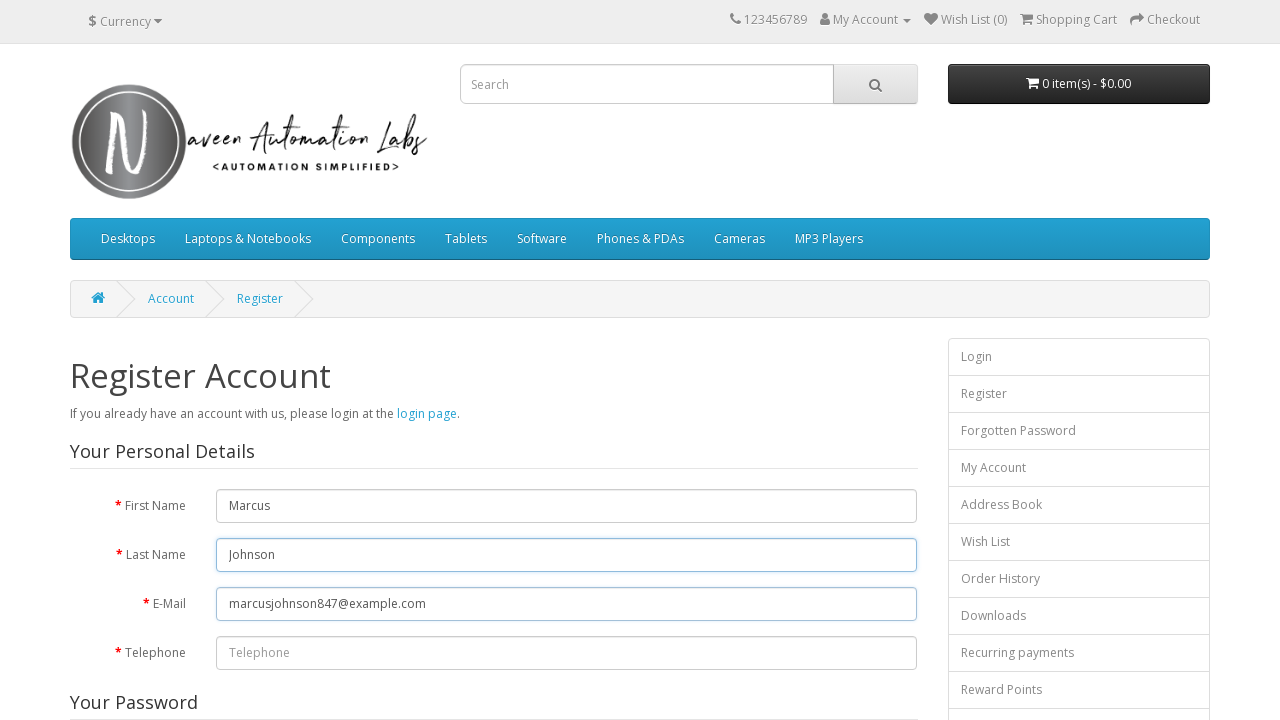

Filled telephone field with '5551234567' on input[name="telephone"]
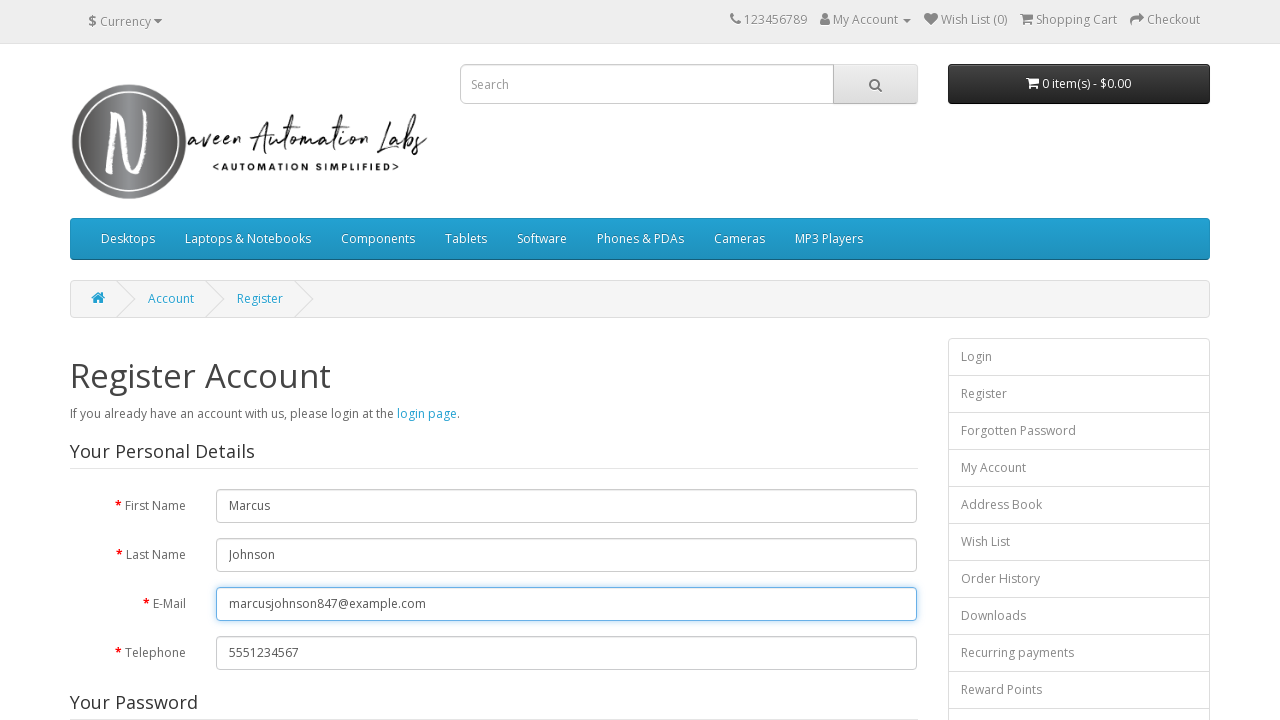

Filled password field with 'SecurePass2024!' on input[name="password"]
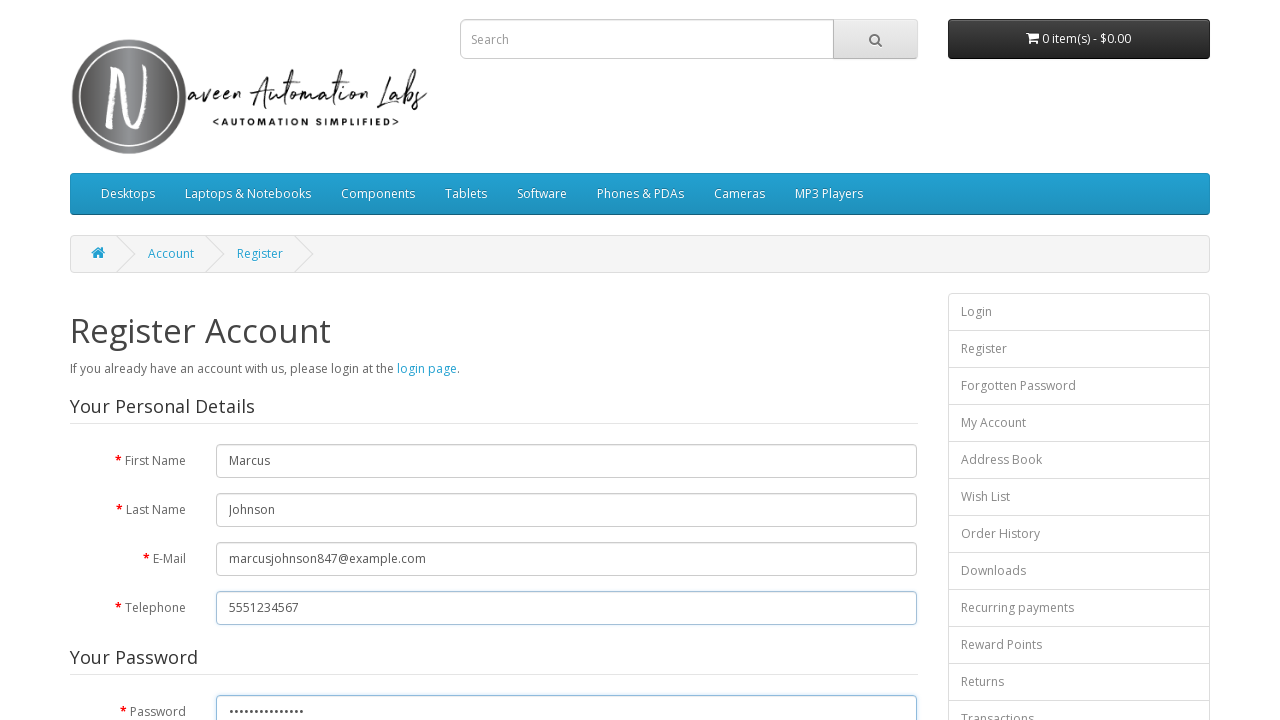

Filled confirm password field with 'SecurePass2024!' on input[name="confirm"]
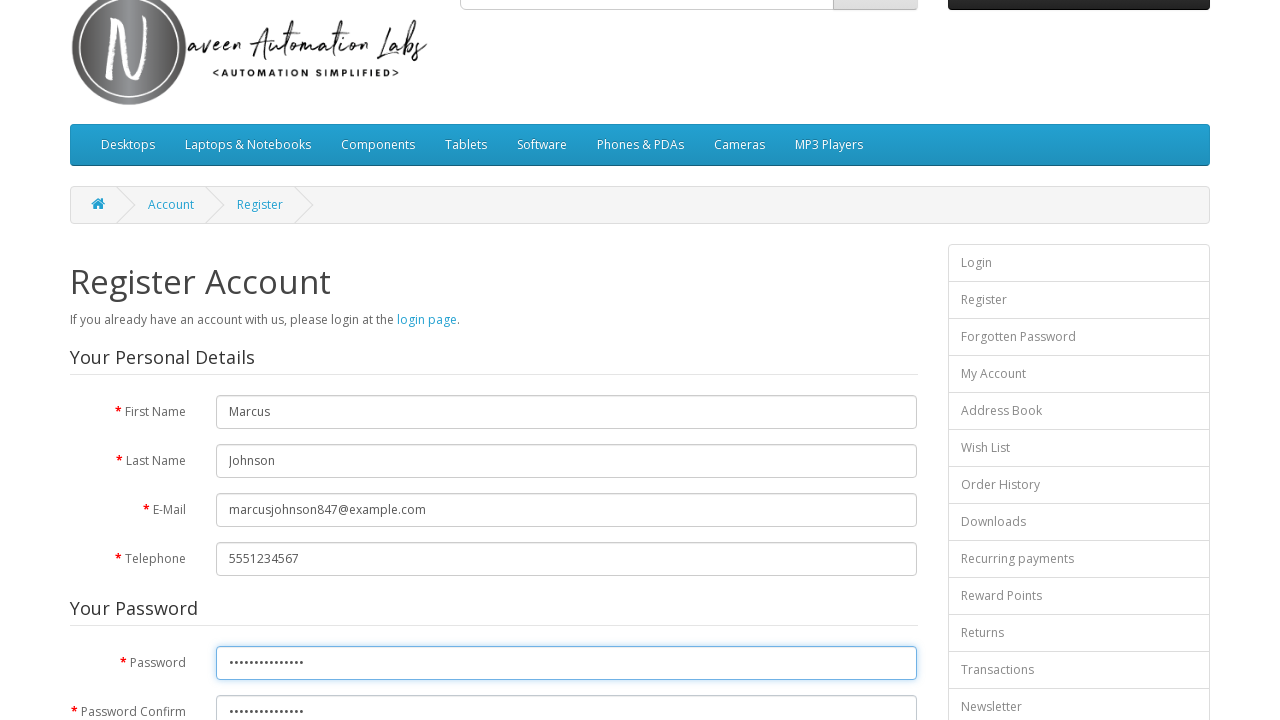

Checked the agree to terms checkbox at (825, 424) on input[name="agree"]
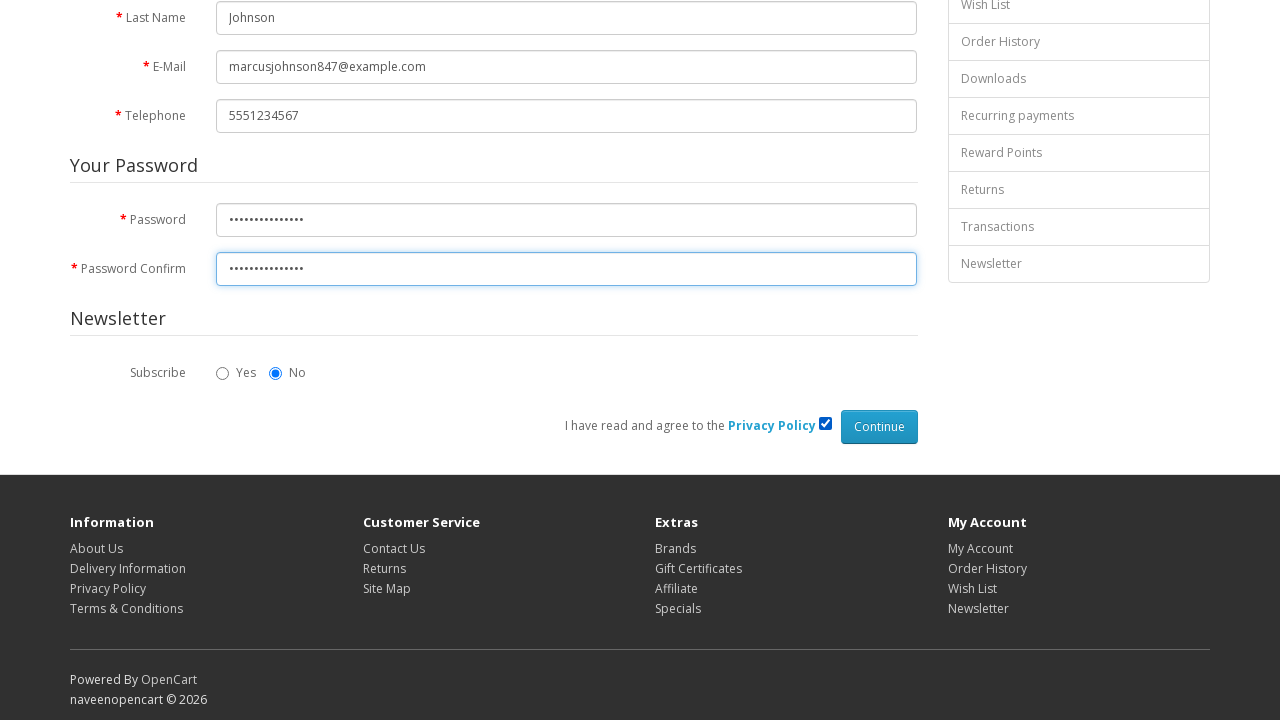

Clicked the Continue button to submit registration at (879, 427) on input[value="Continue"]
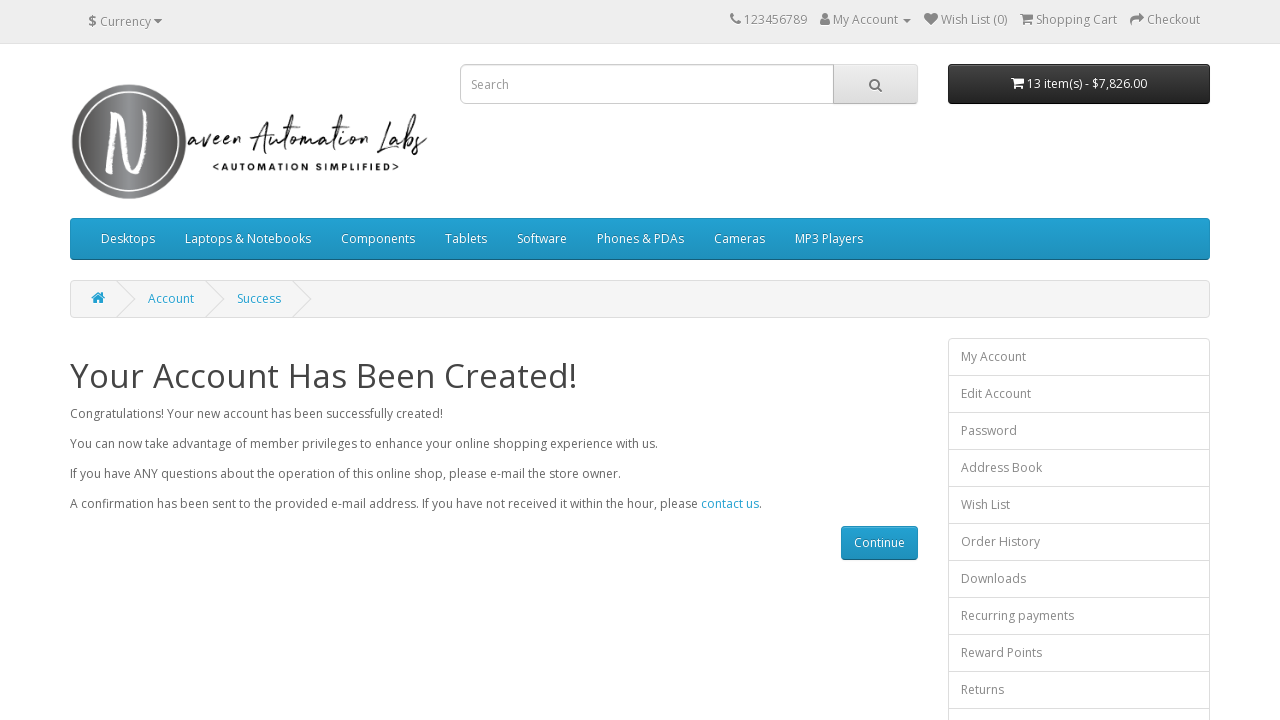

Registration success message appeared - account created successfully
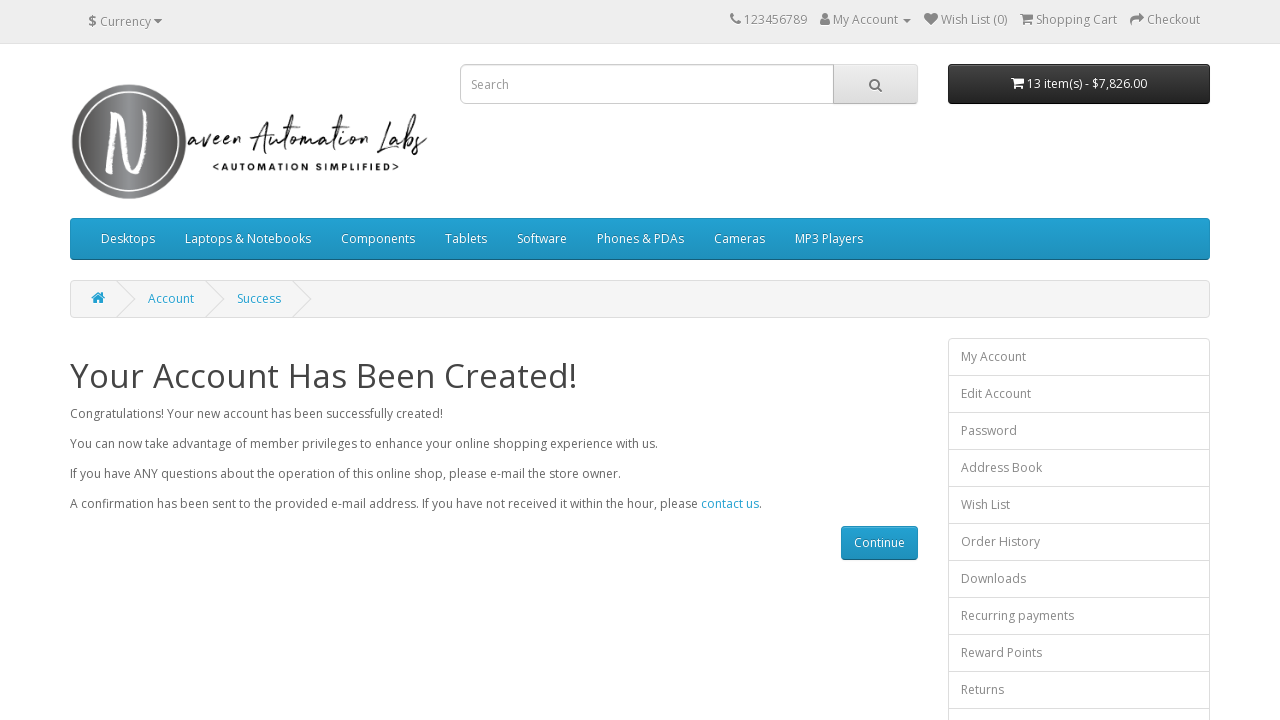

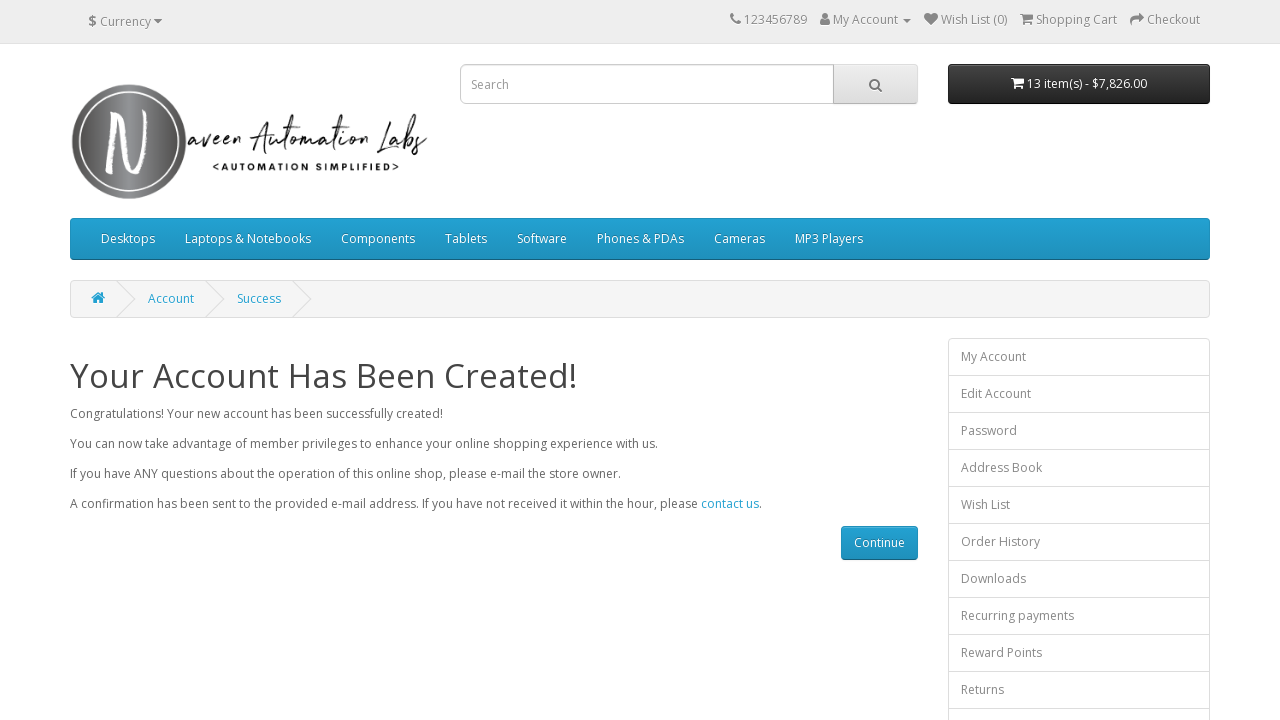